Tests that todo data persists after page reload by creating items, marking one complete, and reloading

Starting URL: https://demo.playwright.dev/todomvc

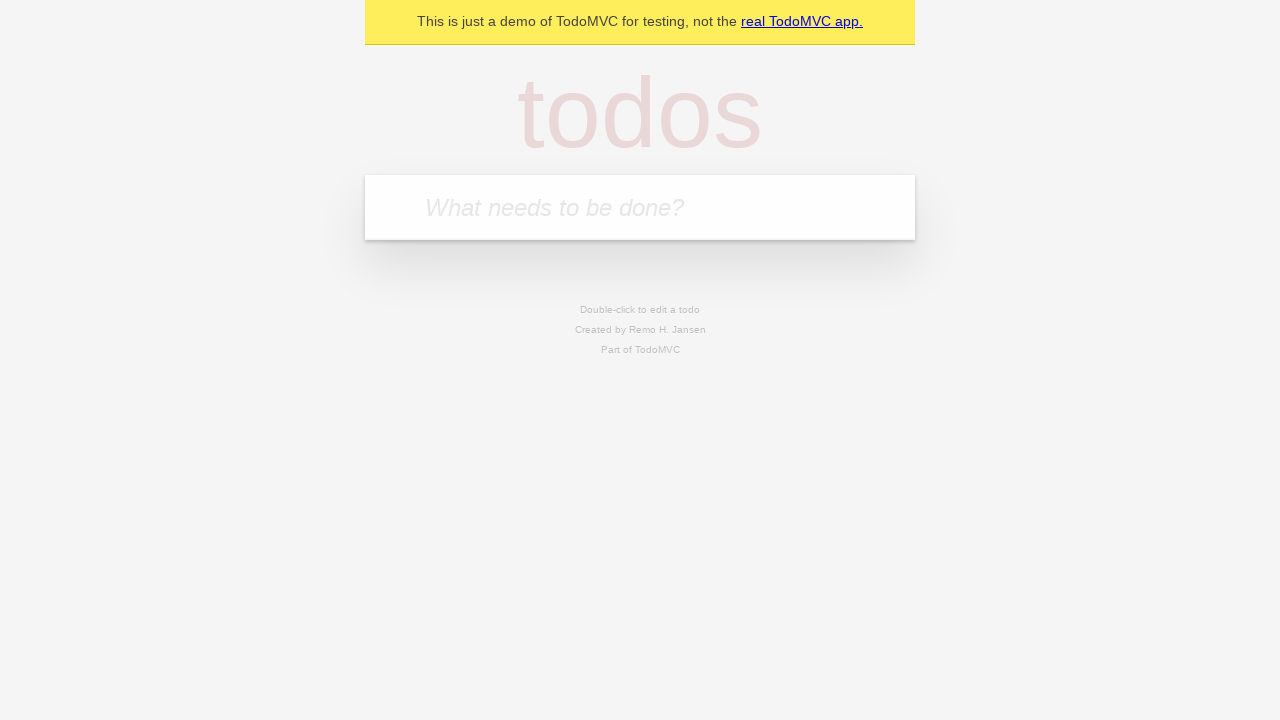

Filled todo input with 'buy some cheese' on internal:attr=[placeholder="What needs to be done?"i]
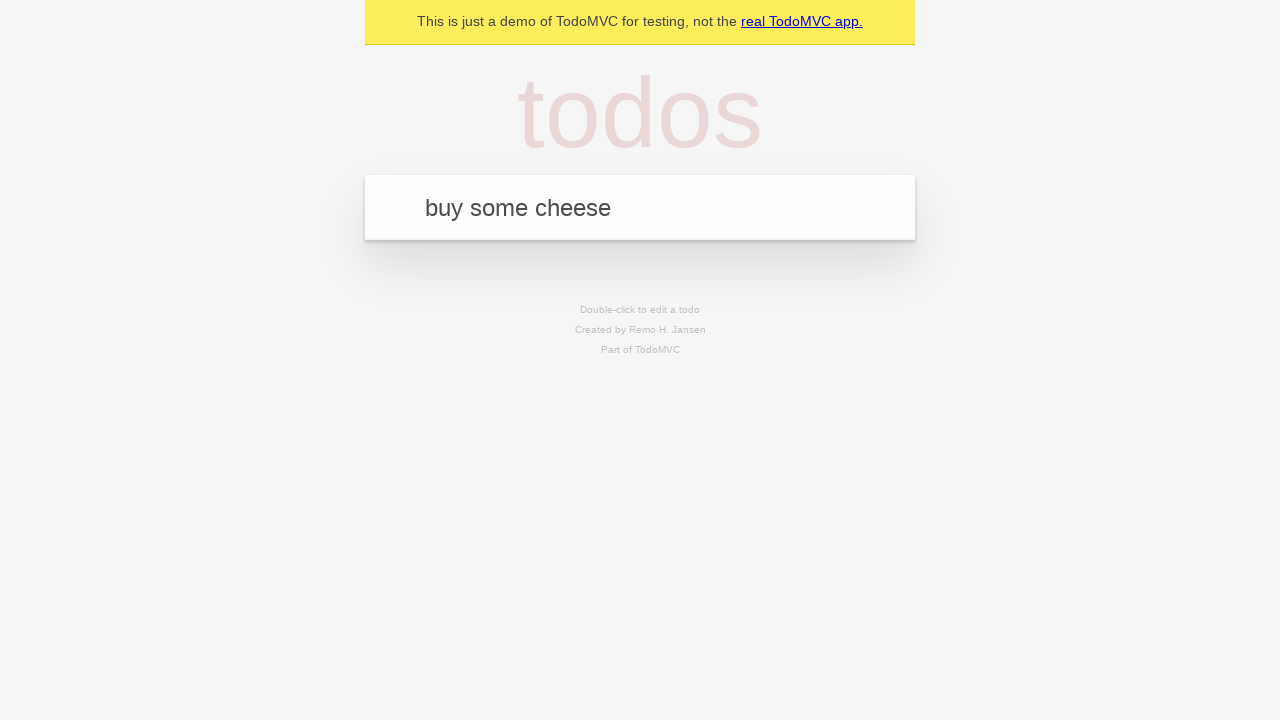

Pressed Enter to create first todo item on internal:attr=[placeholder="What needs to be done?"i]
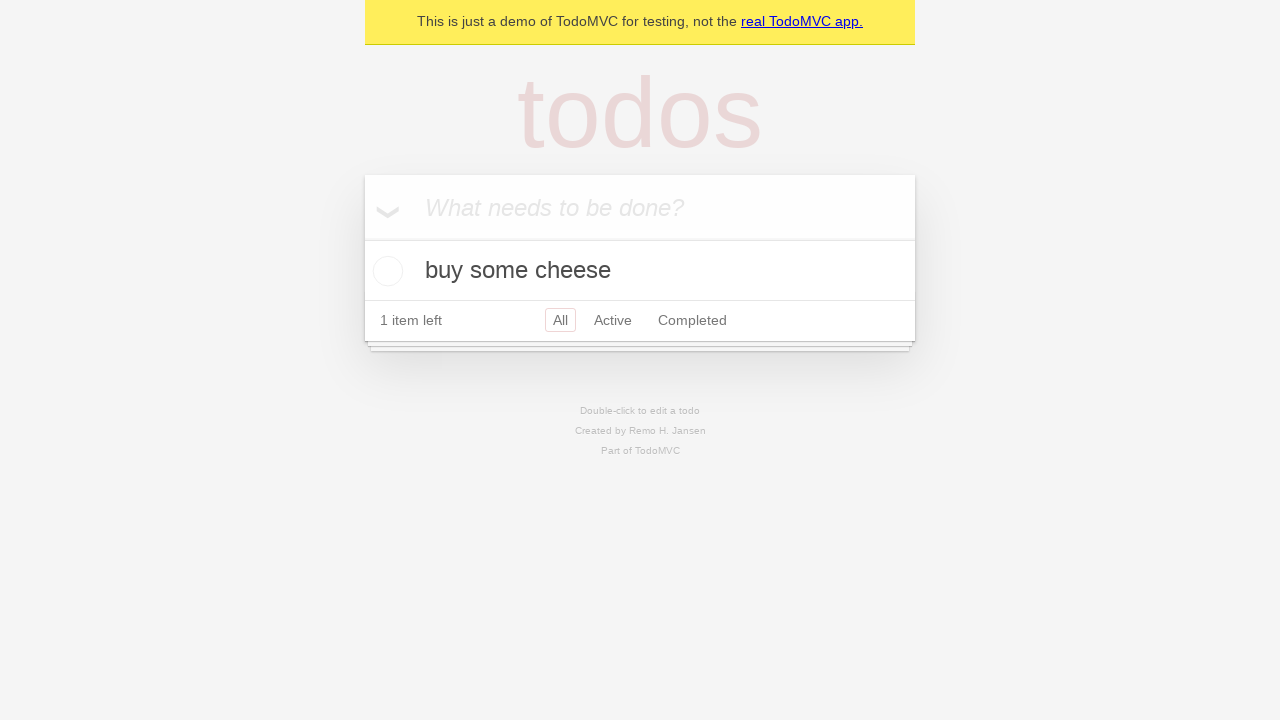

Filled todo input with 'feed the cat' on internal:attr=[placeholder="What needs to be done?"i]
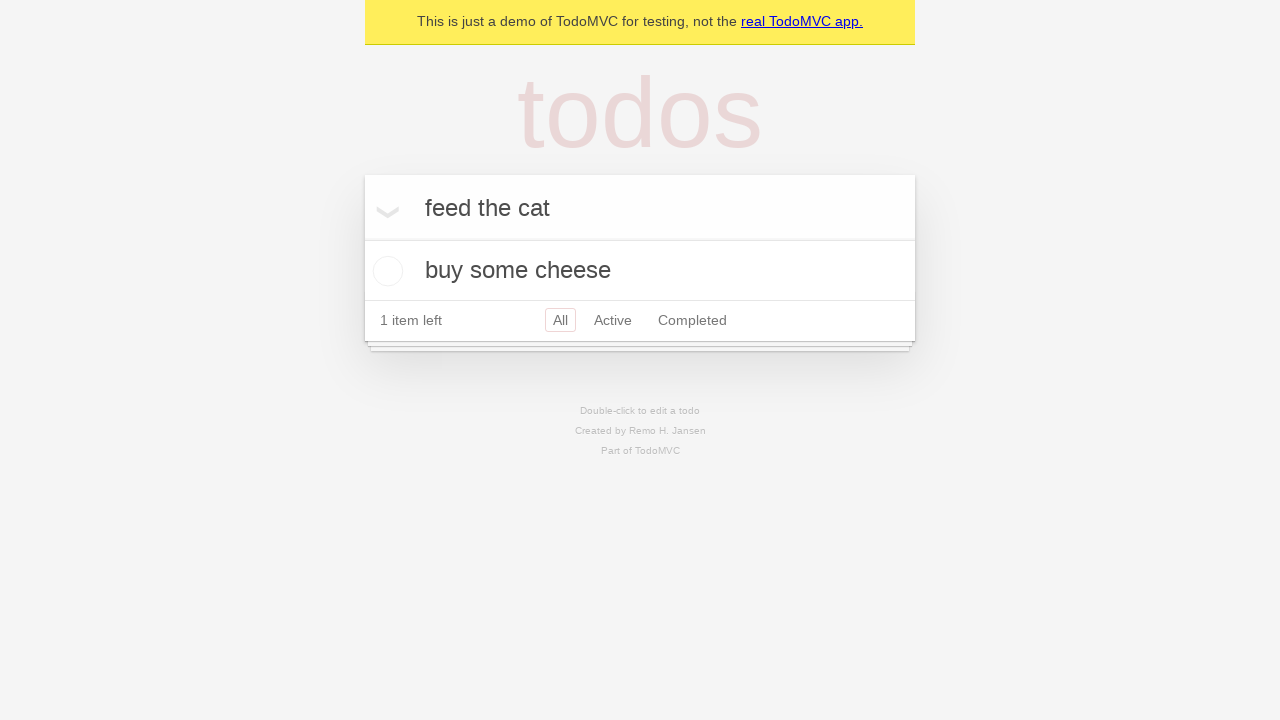

Pressed Enter to create second todo item on internal:attr=[placeholder="What needs to be done?"i]
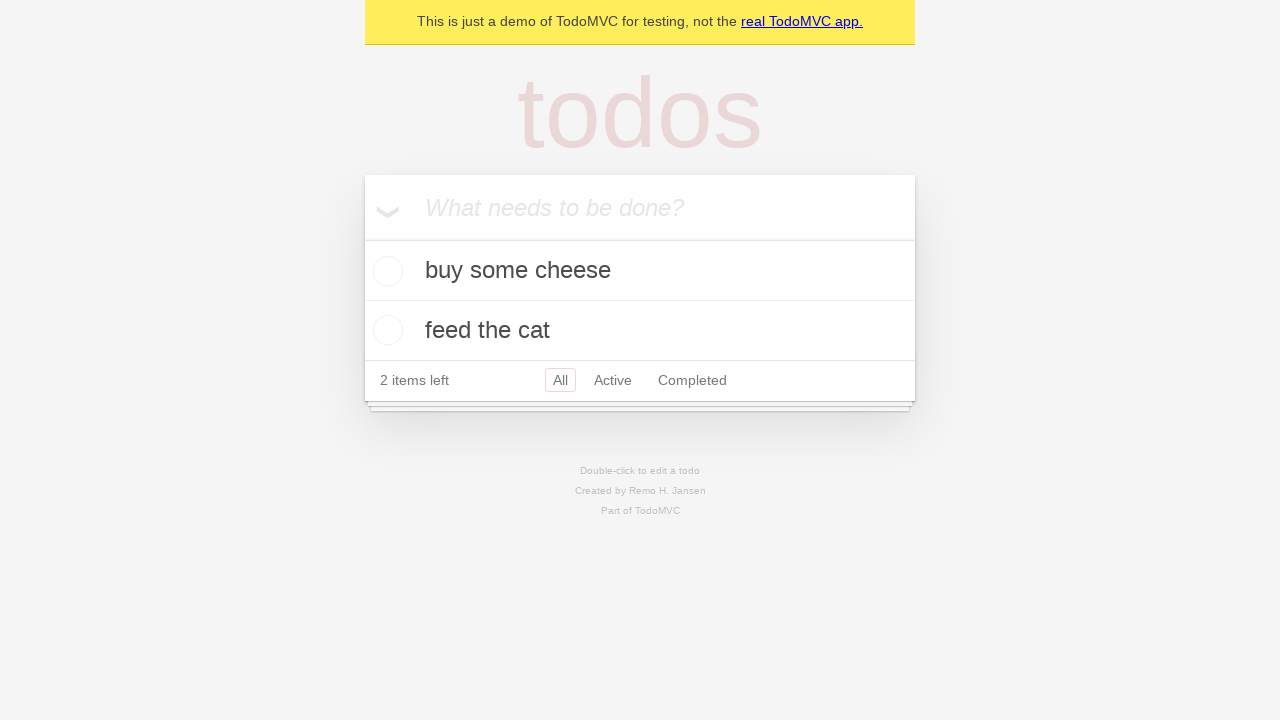

Checked checkbox on first todo item to mark it complete at (385, 271) on internal:testid=[data-testid="todo-item"s] >> nth=0 >> internal:role=checkbox
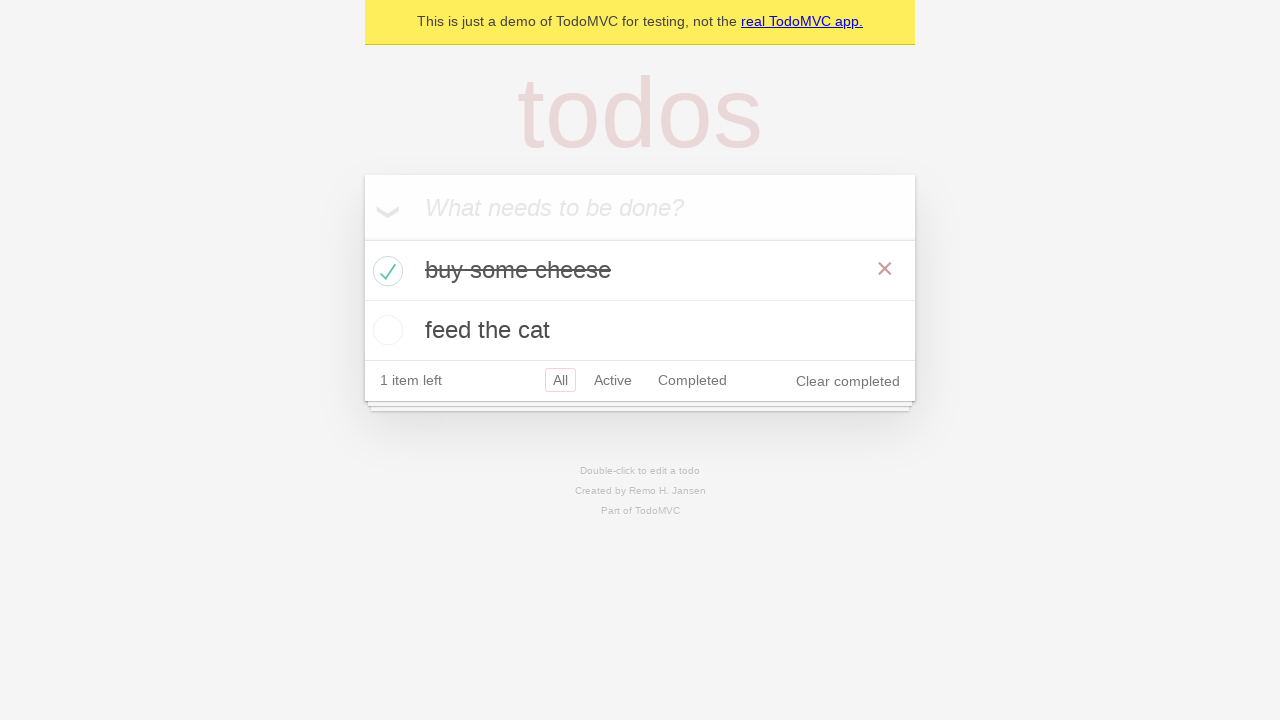

Reloaded the page to test data persistence
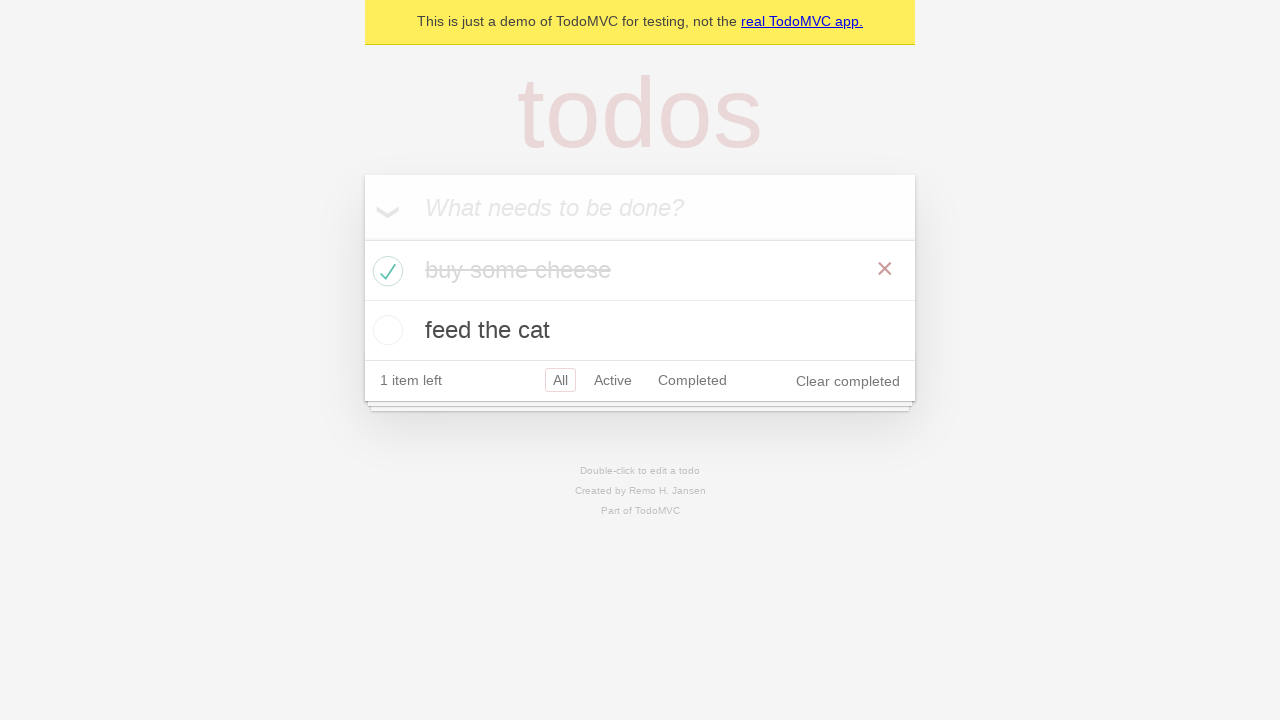

Todo items loaded after page reload
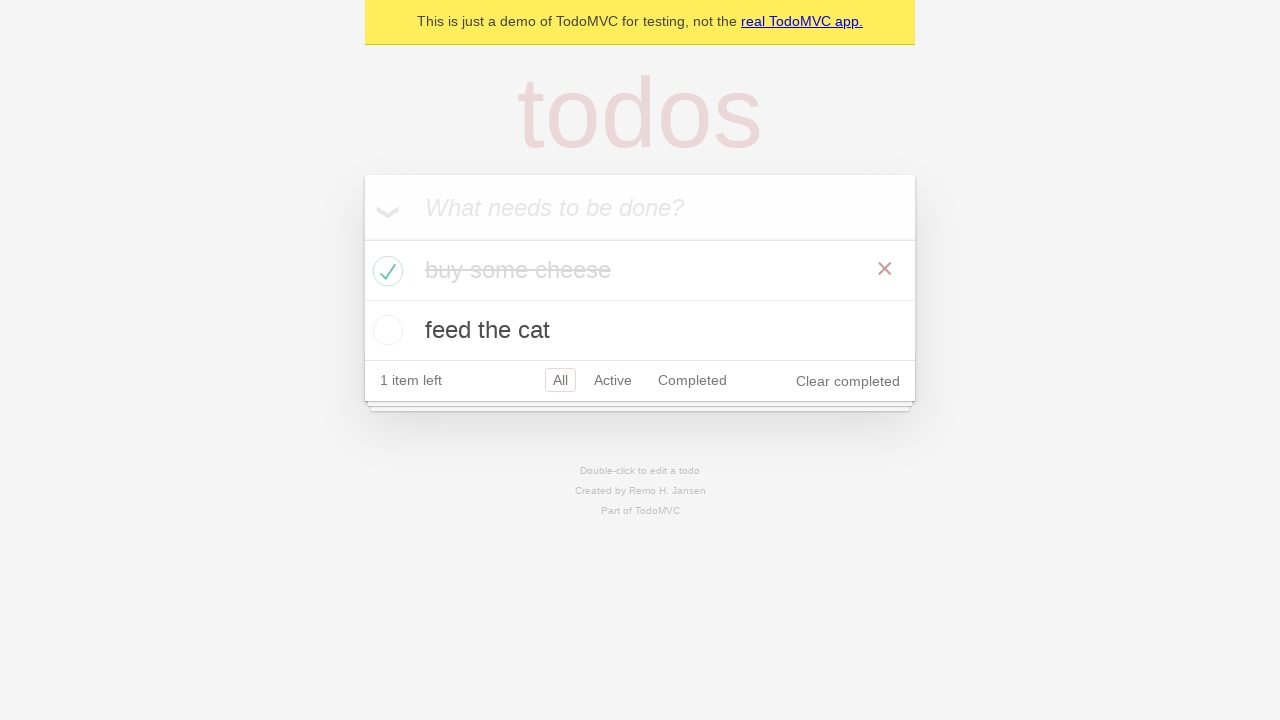

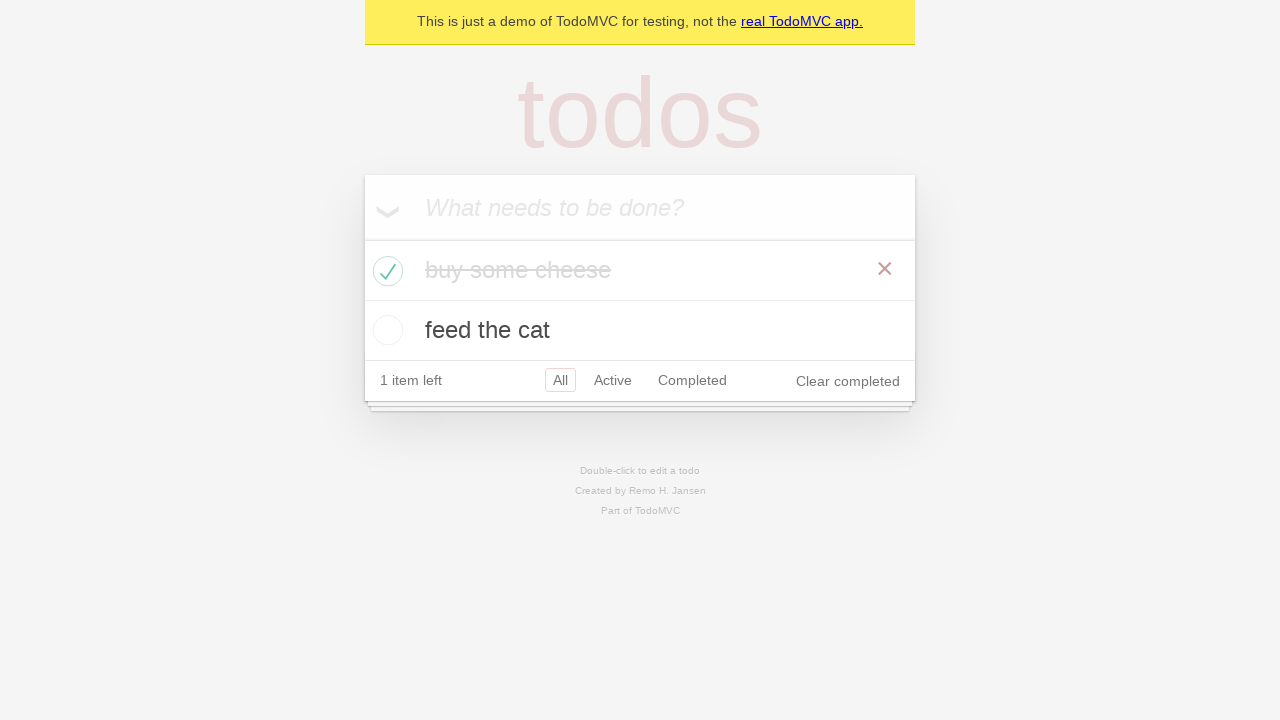